Navigates to a Euronext stock page, clicks on the ESG tab to view ESG ratings, then clicks on the CHARACTERISTICS tab to view stock characteristics information.

Starting URL: https://live.euronext.com/en/product/equities/FR0000120271-XPAR

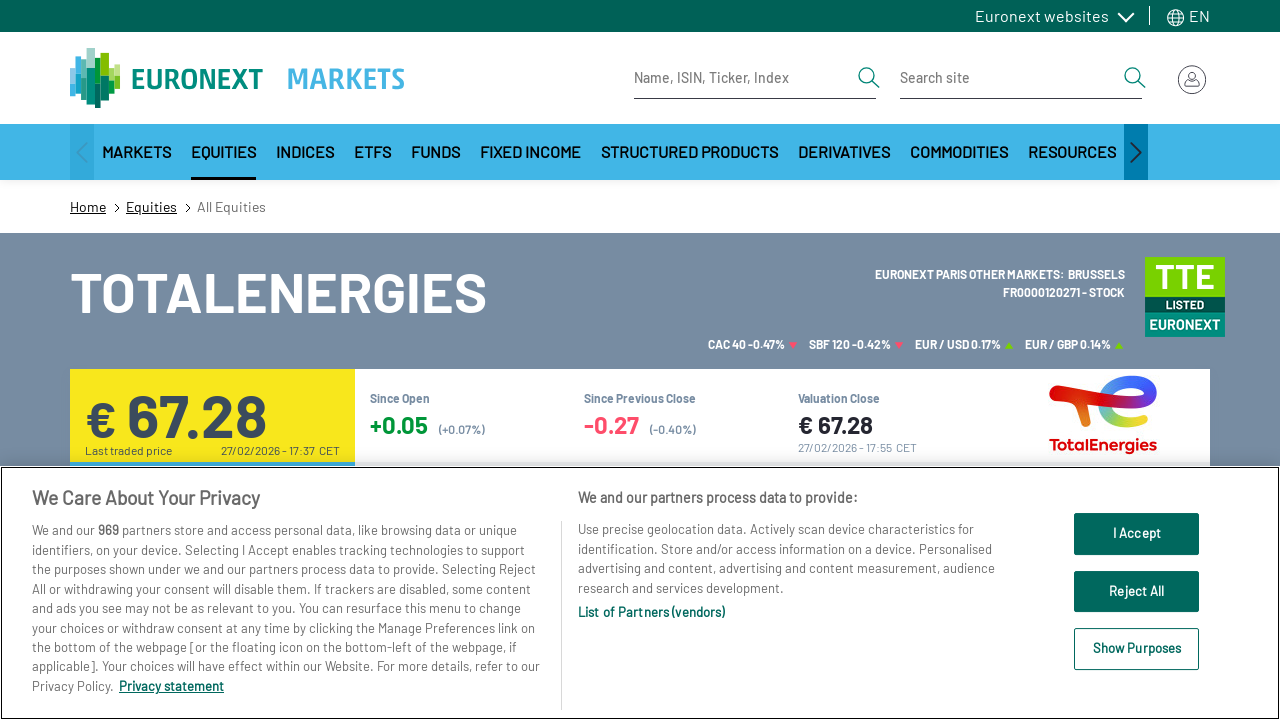

Waited for main wrapper to load
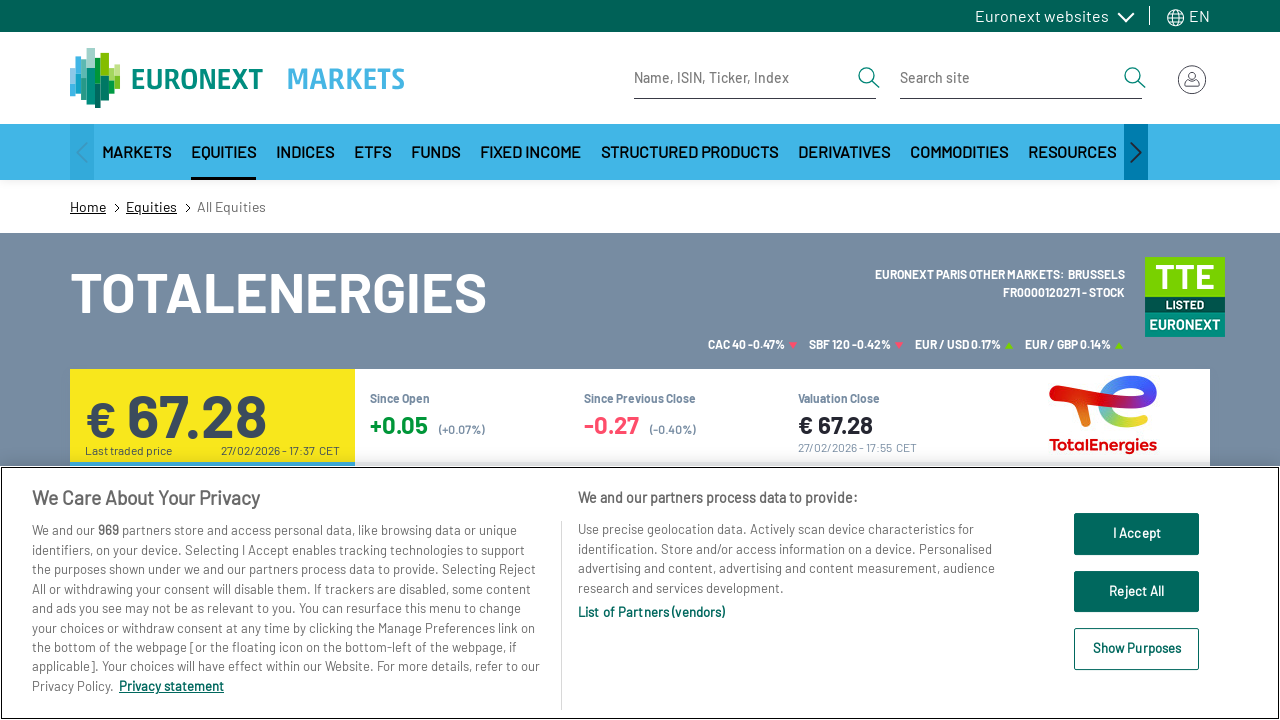

Waited for instrument name header to be visible
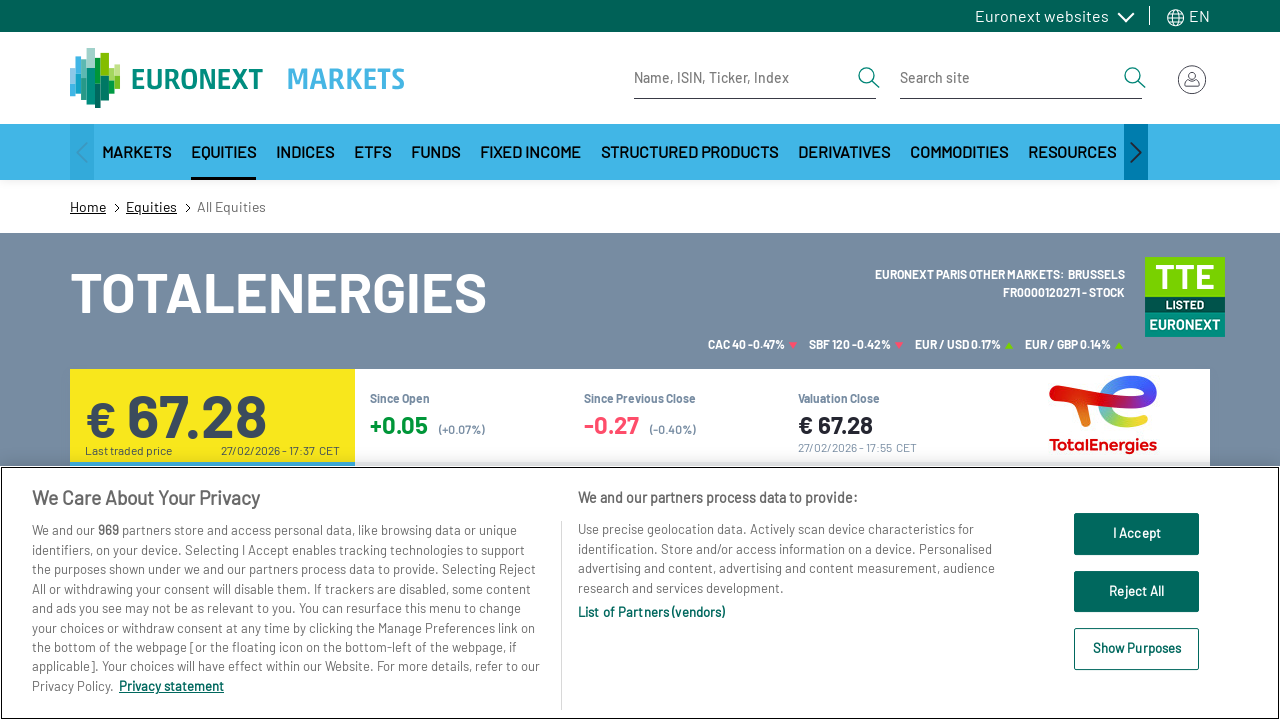

Waited for share information table to load
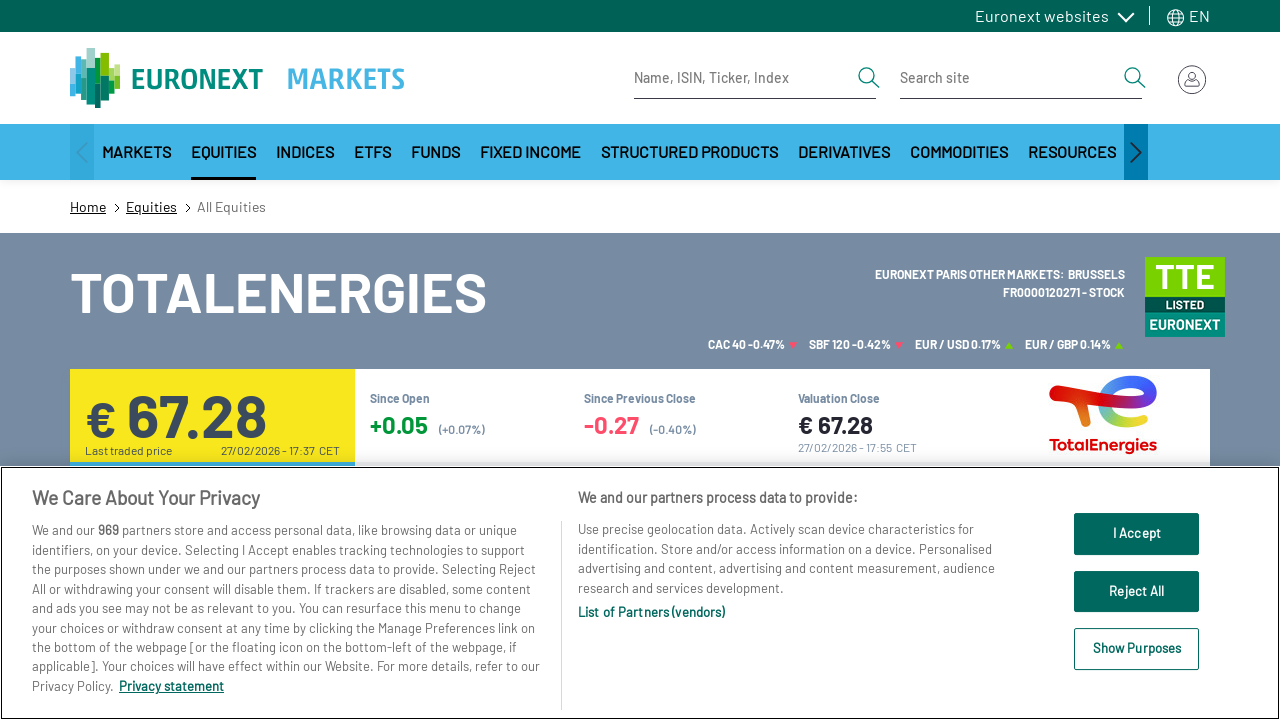

Clicked on ESG tab to view ESG ratings at (894, 361) on .nav-item.nav-link.esg-nav-link
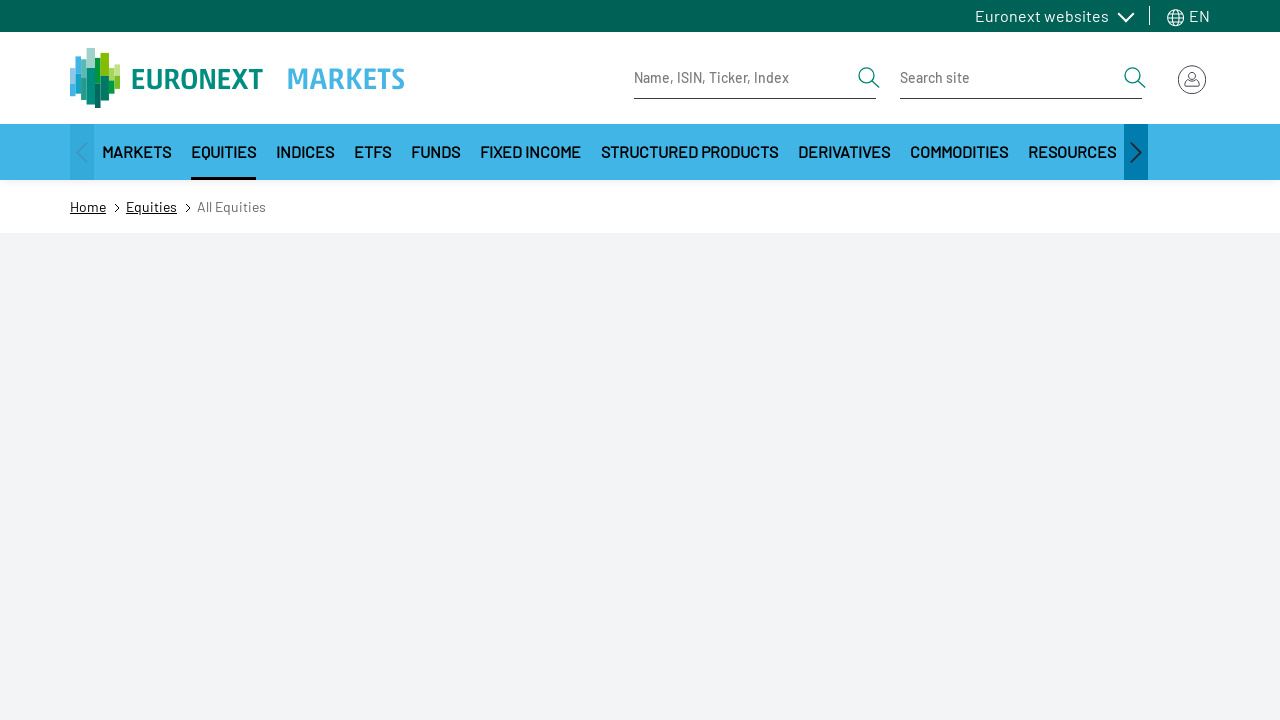

Waited for ESG content to load
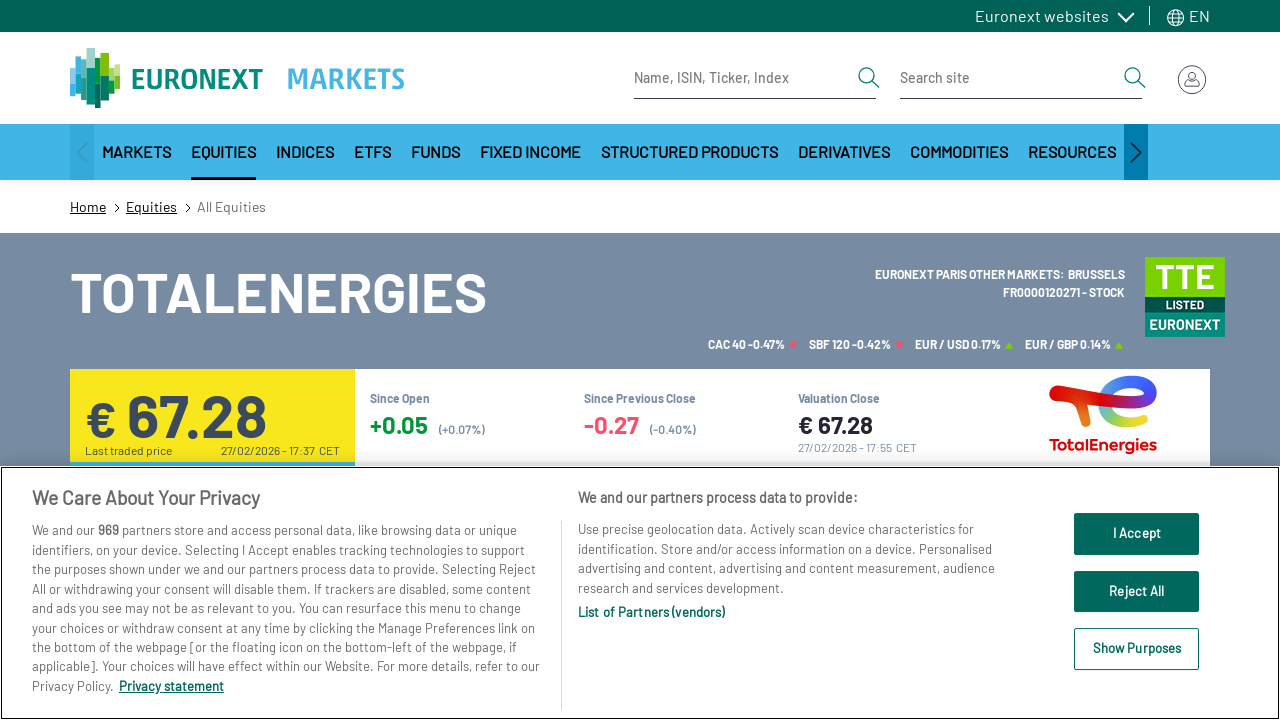

Clicked on CHARACTERISTICS tab to view stock characteristics at (290, 361) on text=CHARACTERISTICS
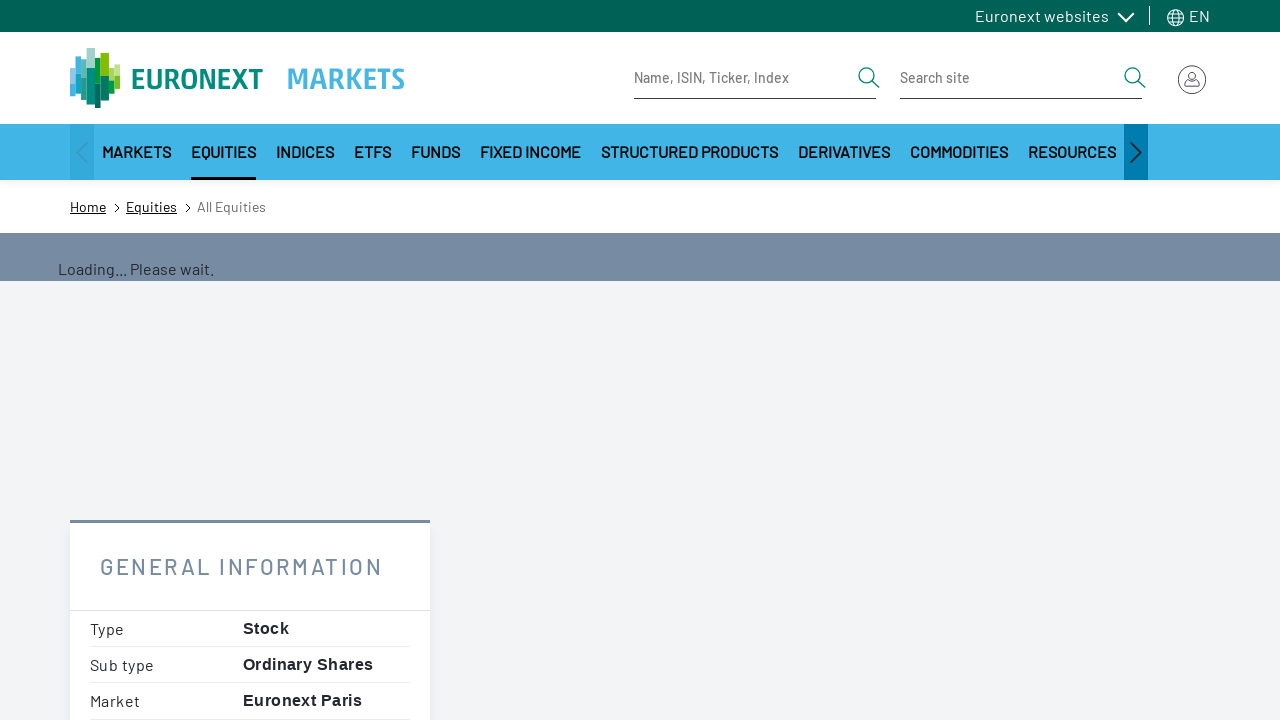

Waited for characteristics content to load
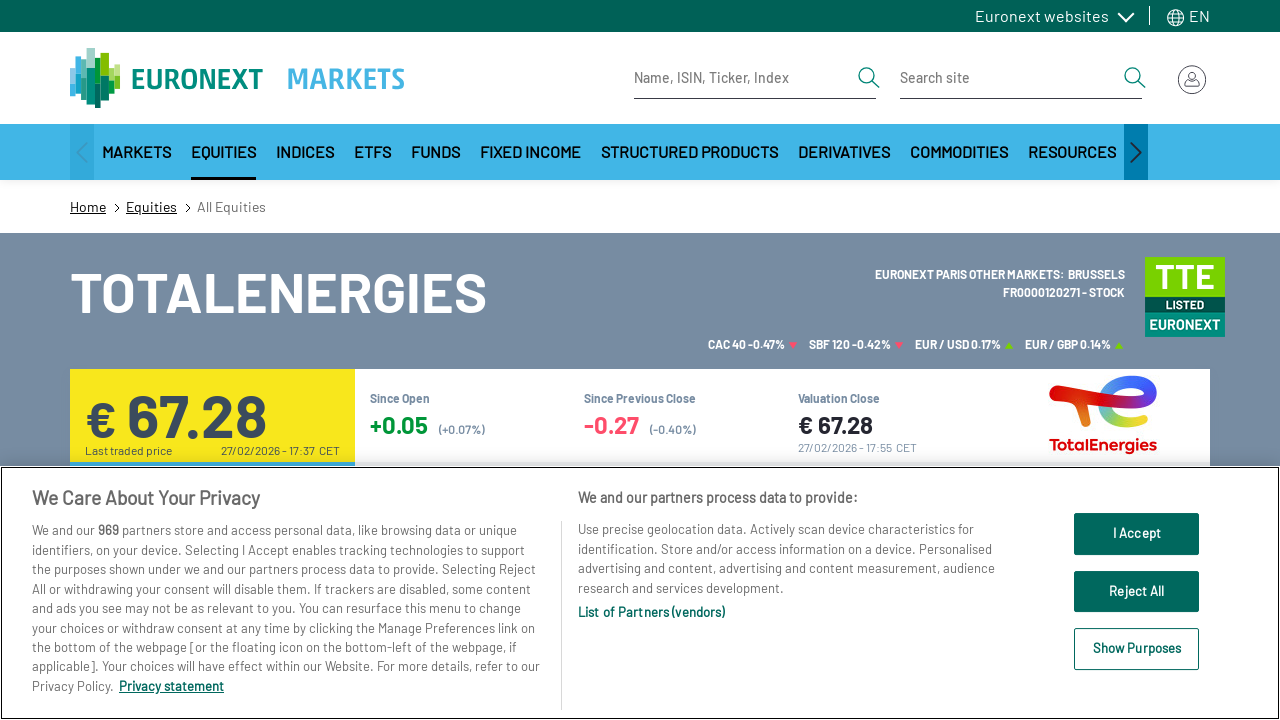

Verified characteristics table rows are visible
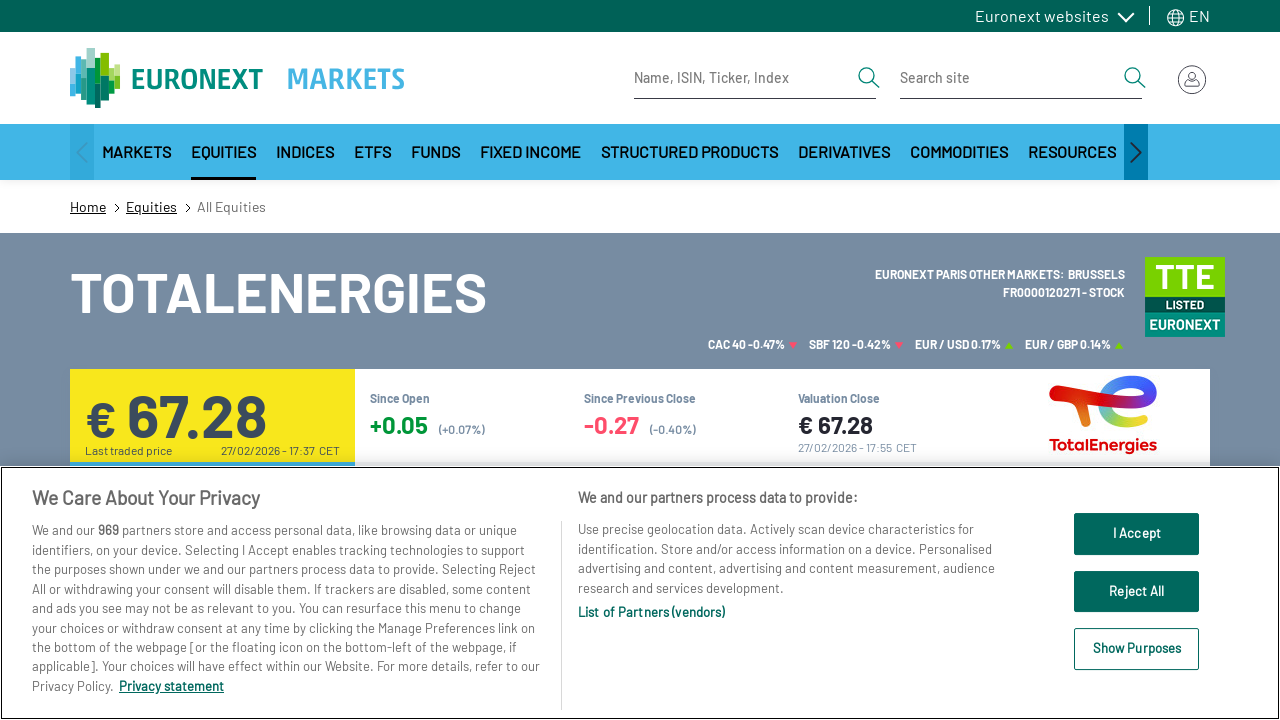

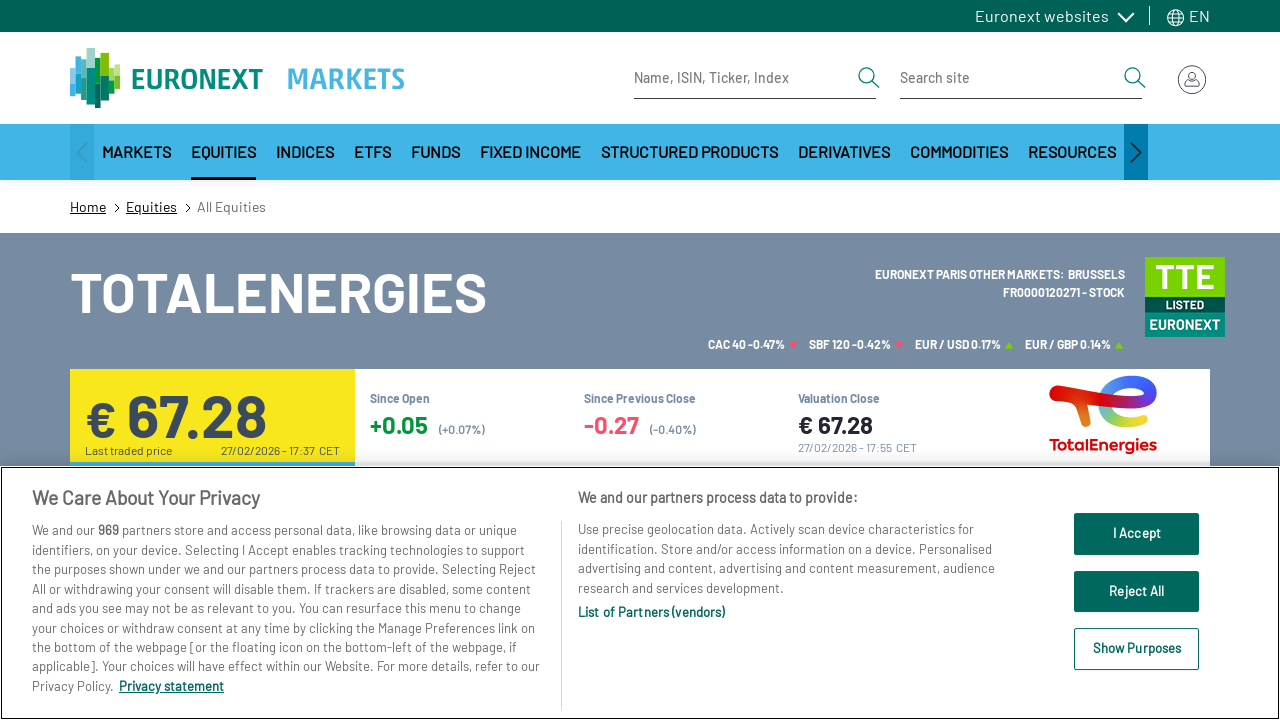